Tests the broken link functionality on the links page

Starting URL: https://demoqa.com/links

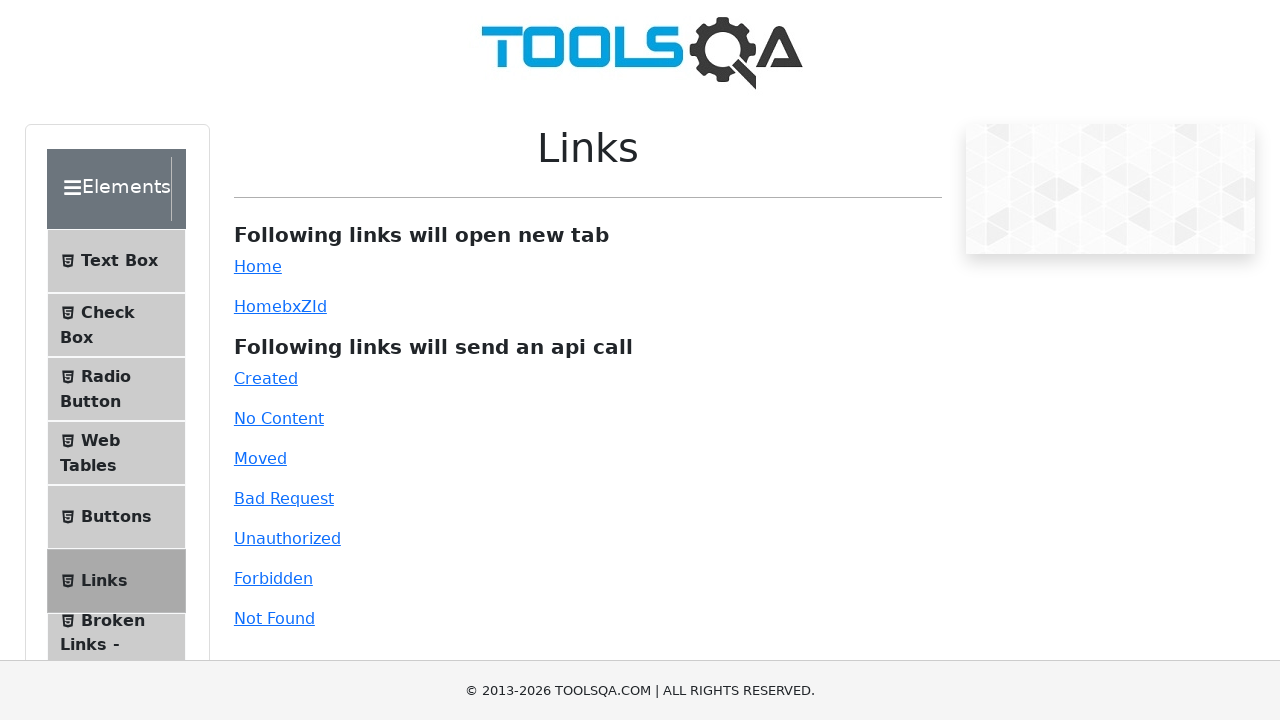

Navigated to links page at https://demoqa.com/links
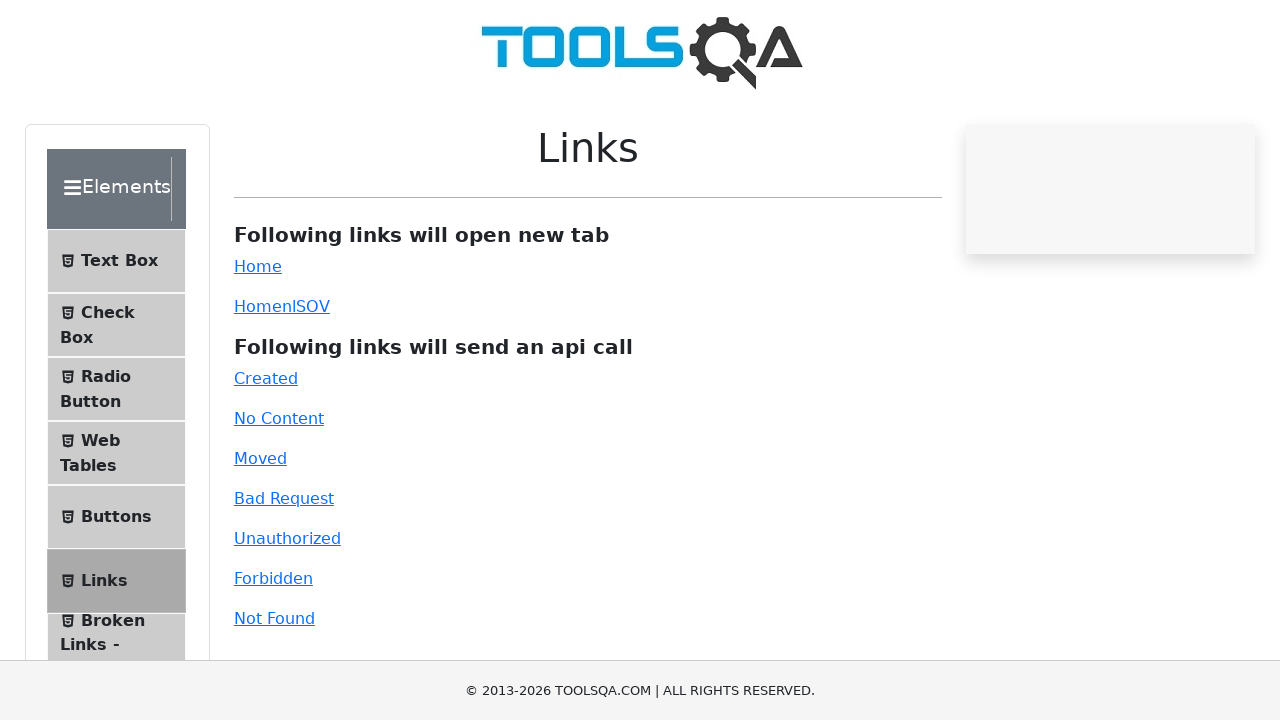

Clicked on 'Bad Request' broken link at (284, 498) on a:has-text('Bad Request')
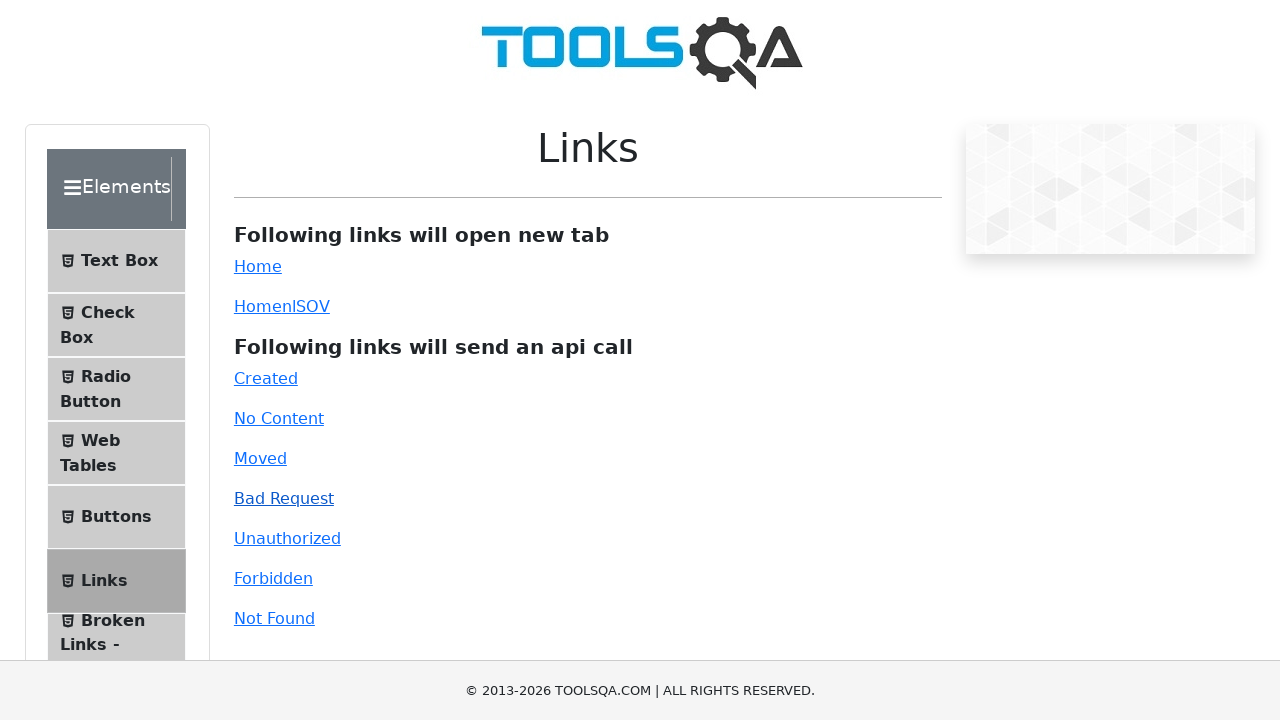

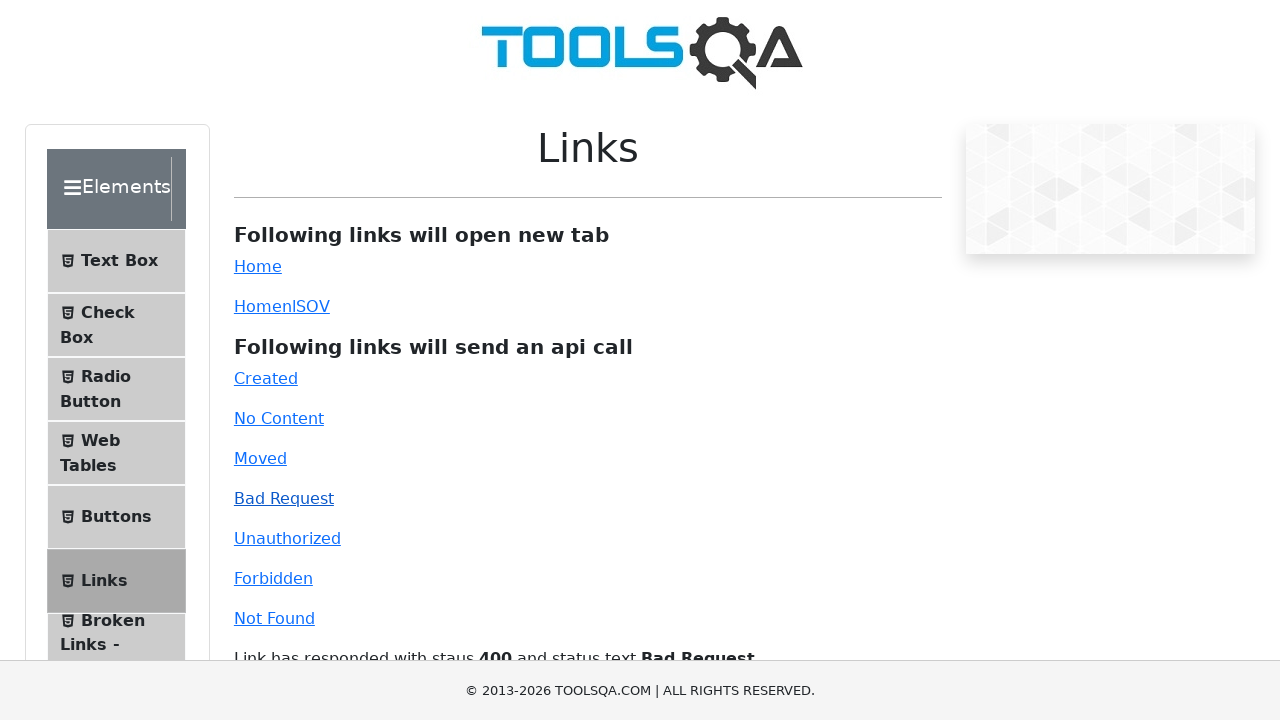